Tests iframe functionality by clicking on iFrame tab, interacting with elements inside the iframe, and performing a search

Starting URL: https://www.globalsqa.com/demo-site/frames-and-windows/

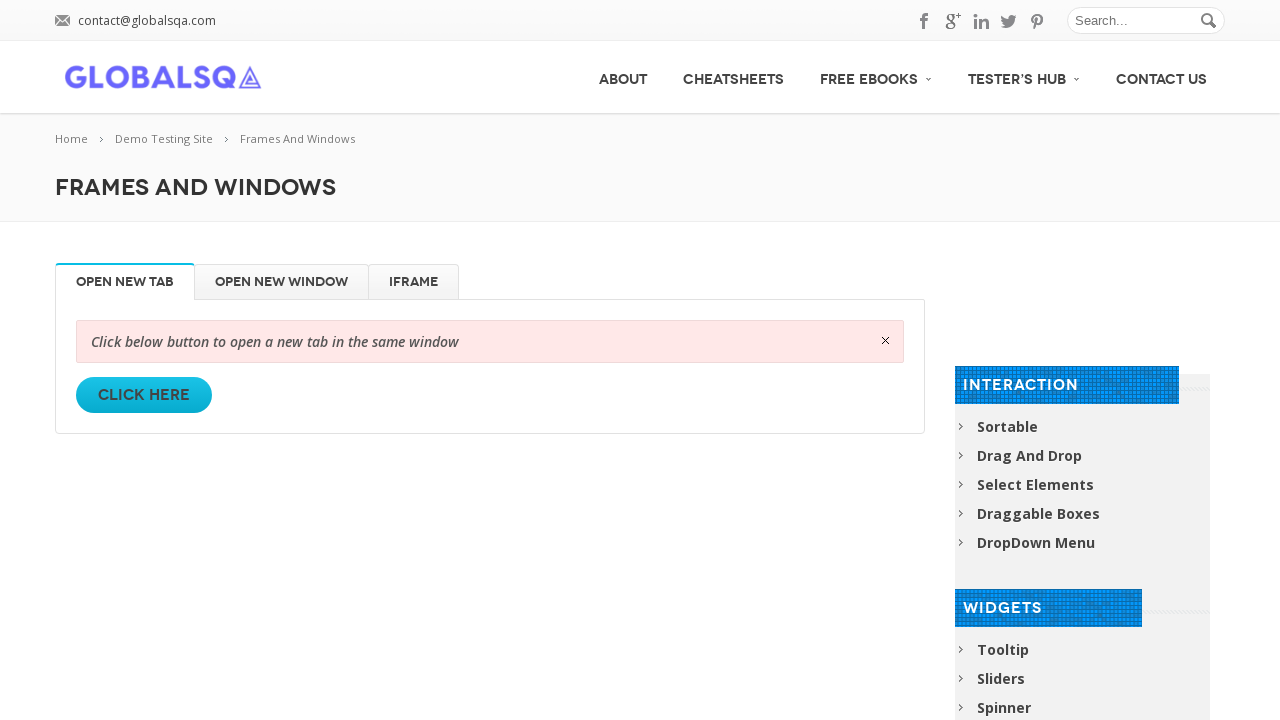

Waited for page to load - h1 element appeared
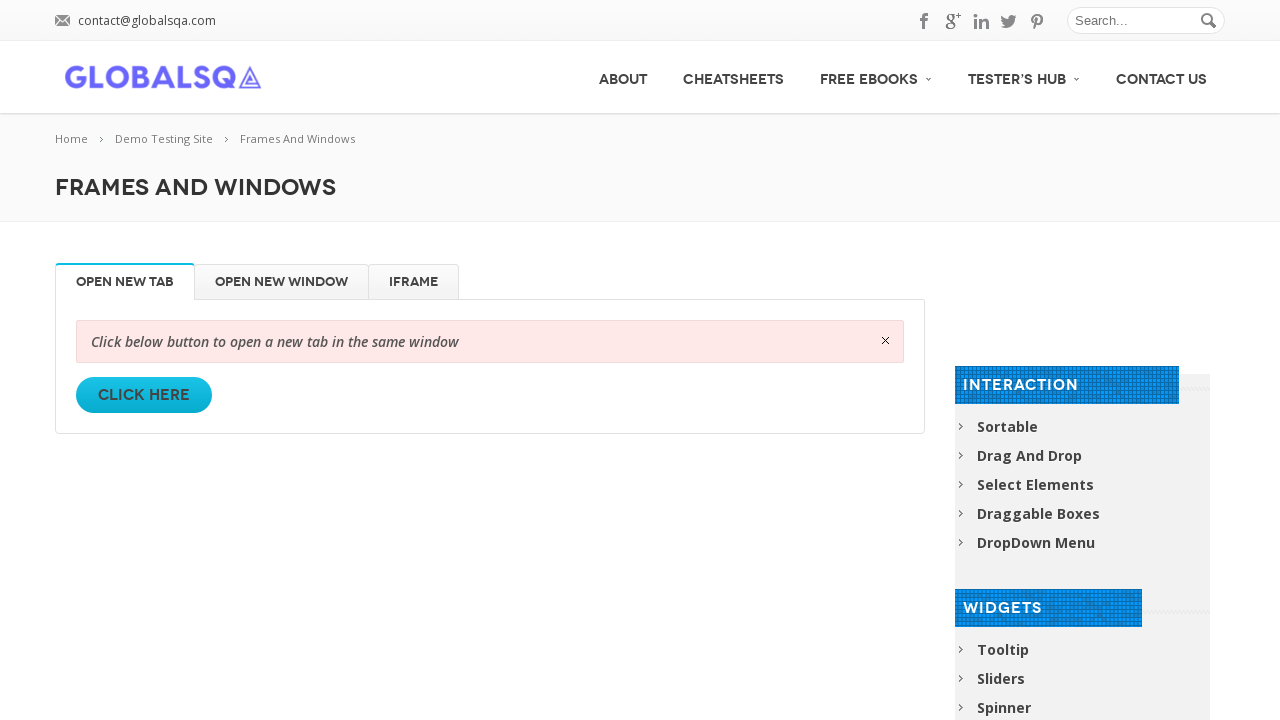

Clicked on iFrame tab at (414, 282) on internal:role=tab[name="iFrame"i]
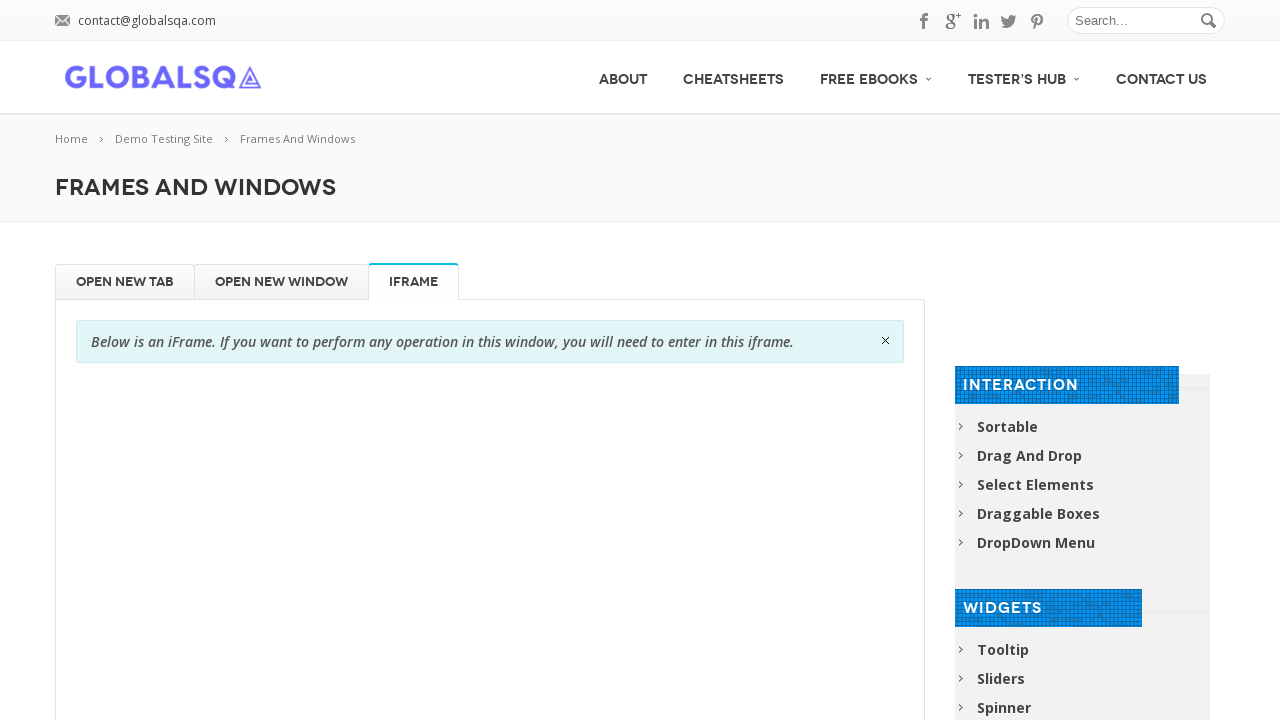

Filled search field inside iframe with 'Playwright' on iframe[name="globalSqa"] >> internal:control=enter-frame >> internal:attr=[place
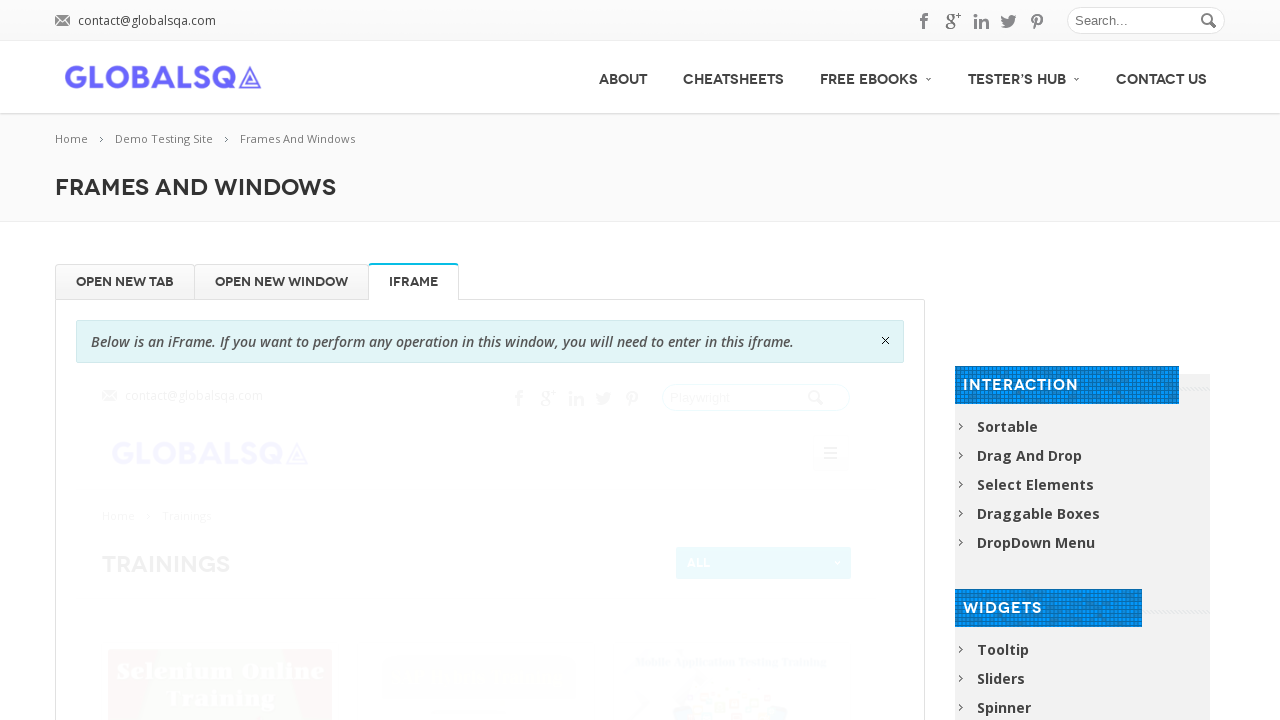

Clicked search button inside iframe to perform search at (835, 398) on iframe[name="globalSqa"] >> internal:control=enter-frame >> internal:role=button
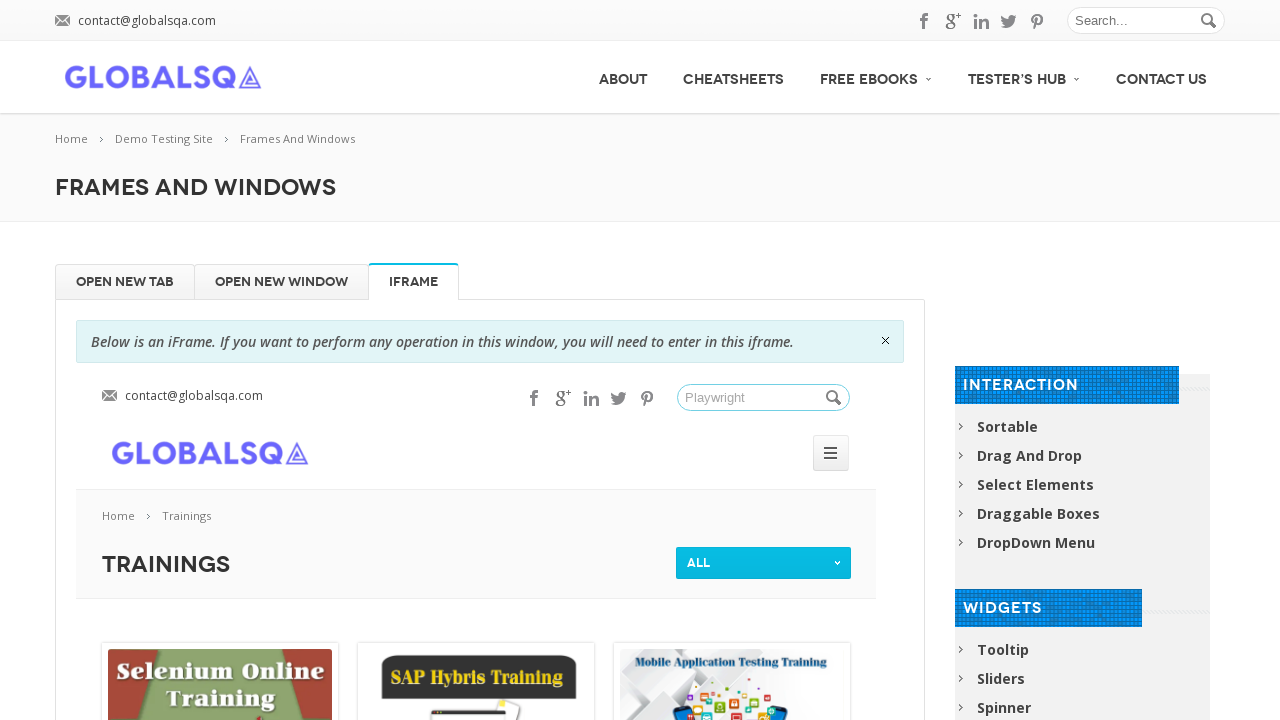

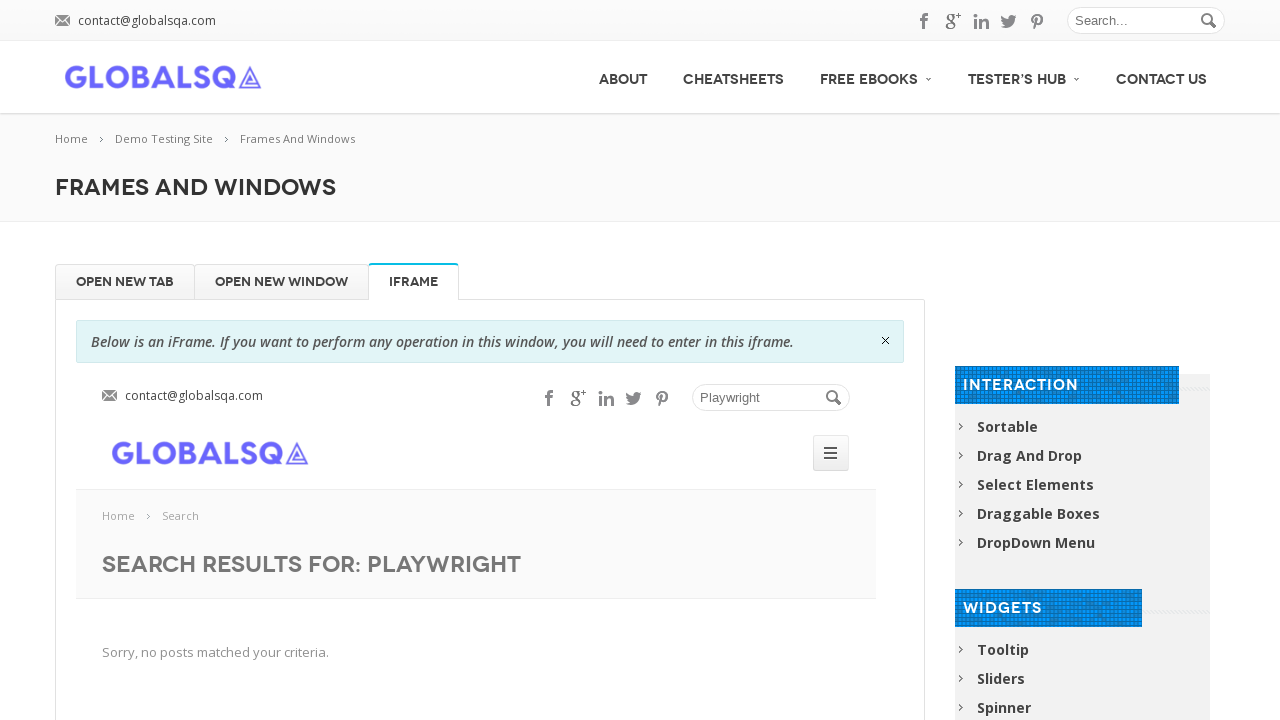